Tests navigation from the main page to the registration page by clicking the Registration link and verifying the URL changes correctly.

Starting URL: https://qa.koel.app/

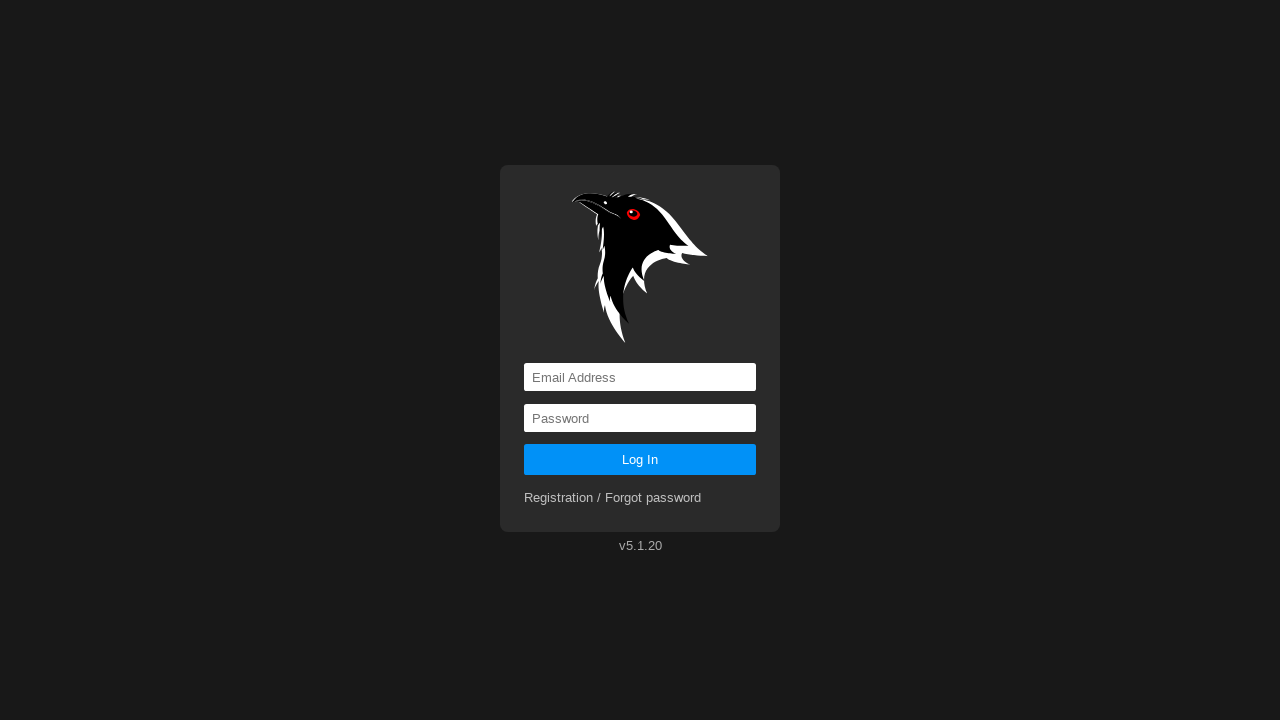

Verified initial URL is https://qa.koel.app/
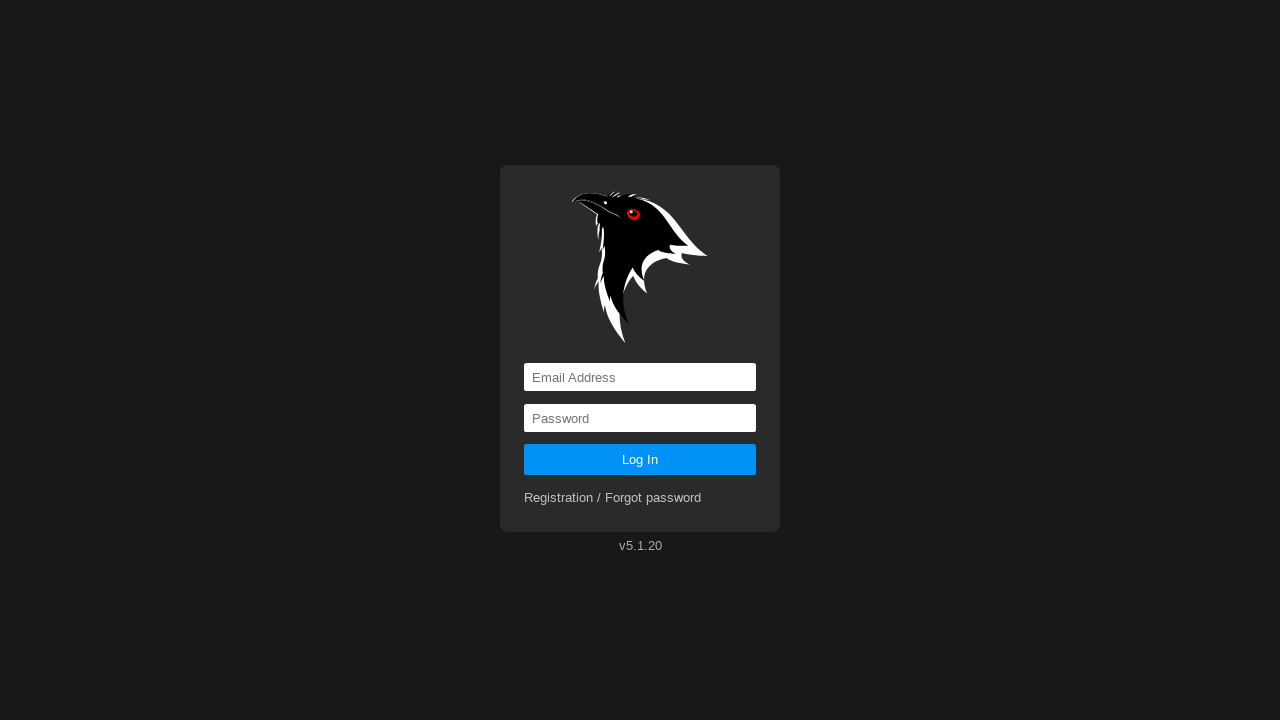

Clicked Registration link at (613, 498) on a:has-text('Registration')
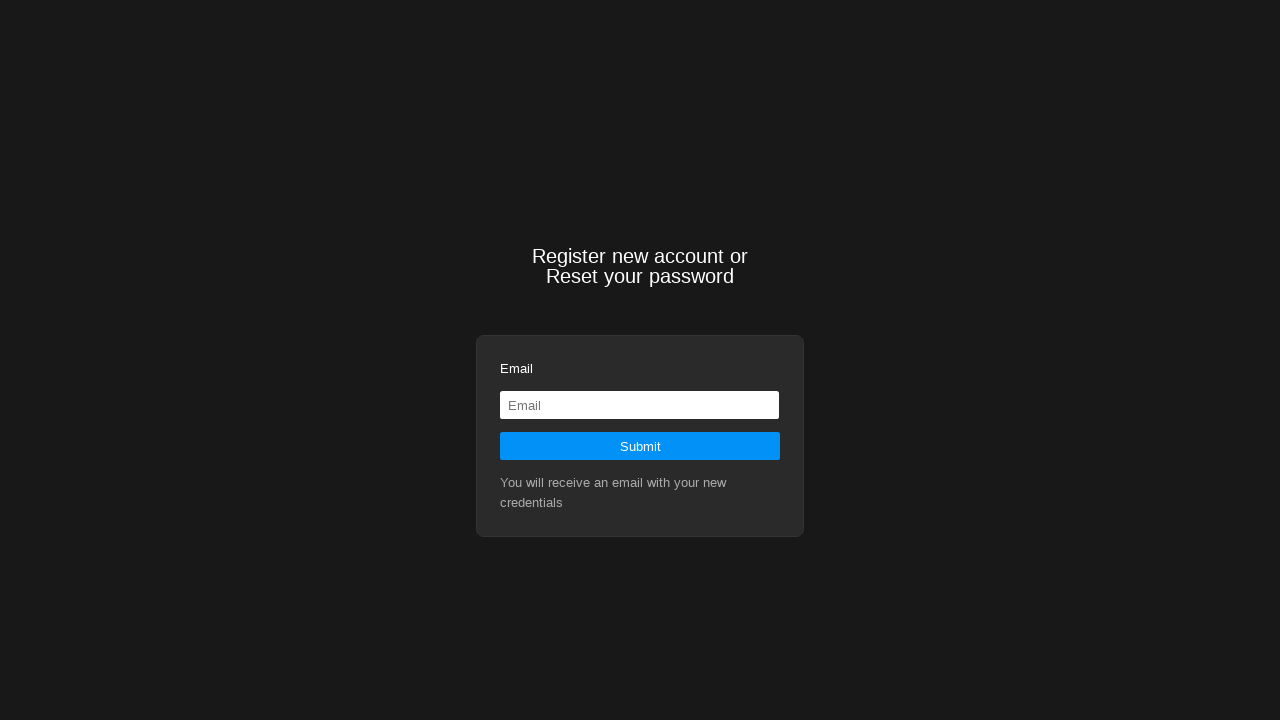

Waited for navigation to registration page
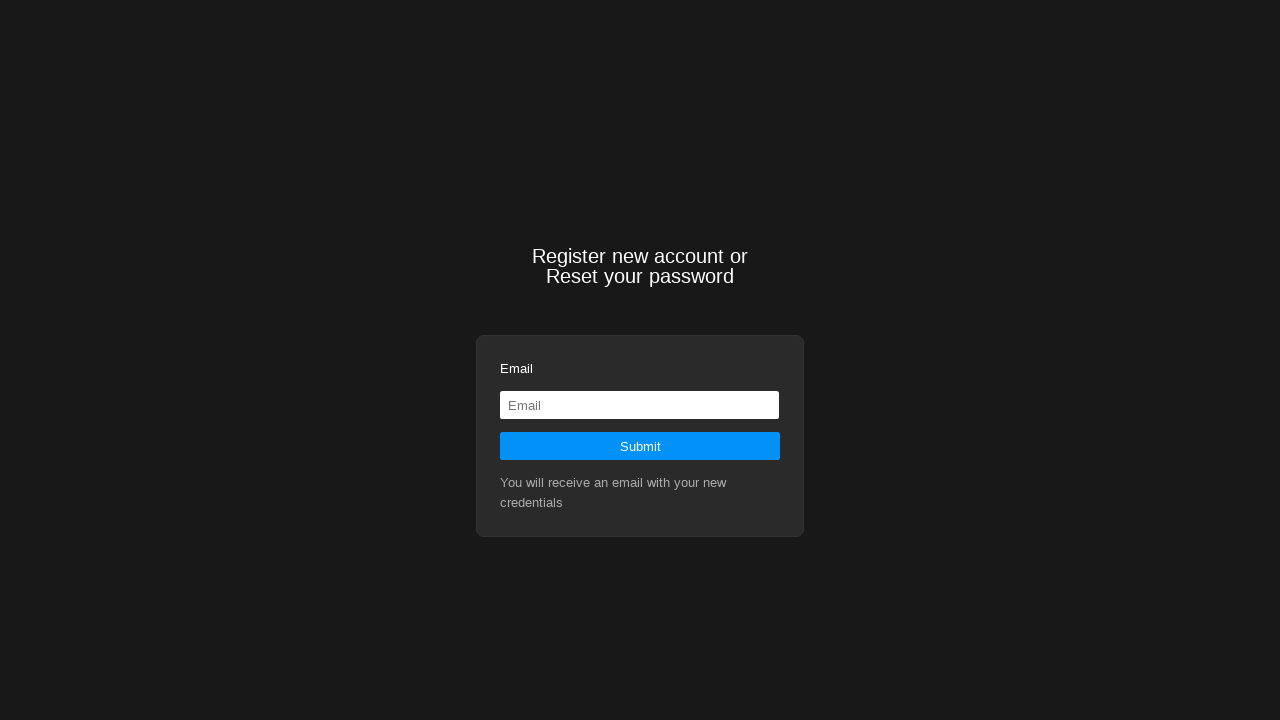

Verified URL changed to https://qa.koel.app/registration
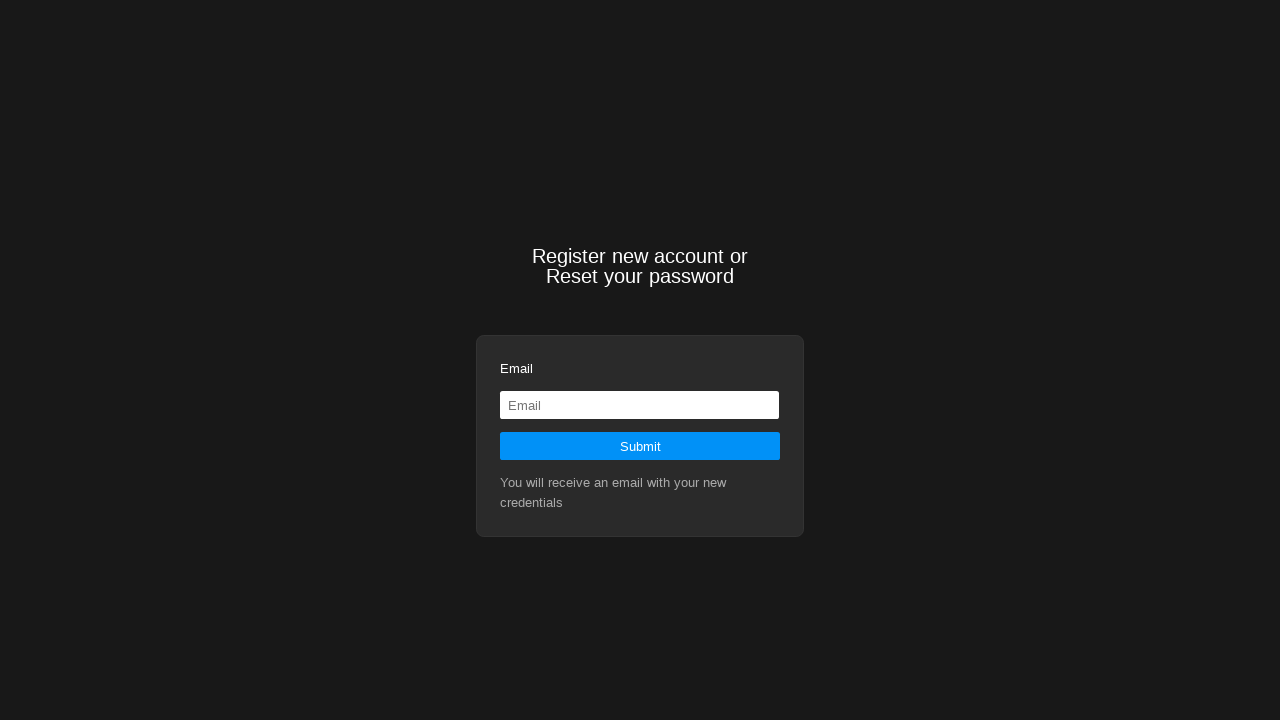

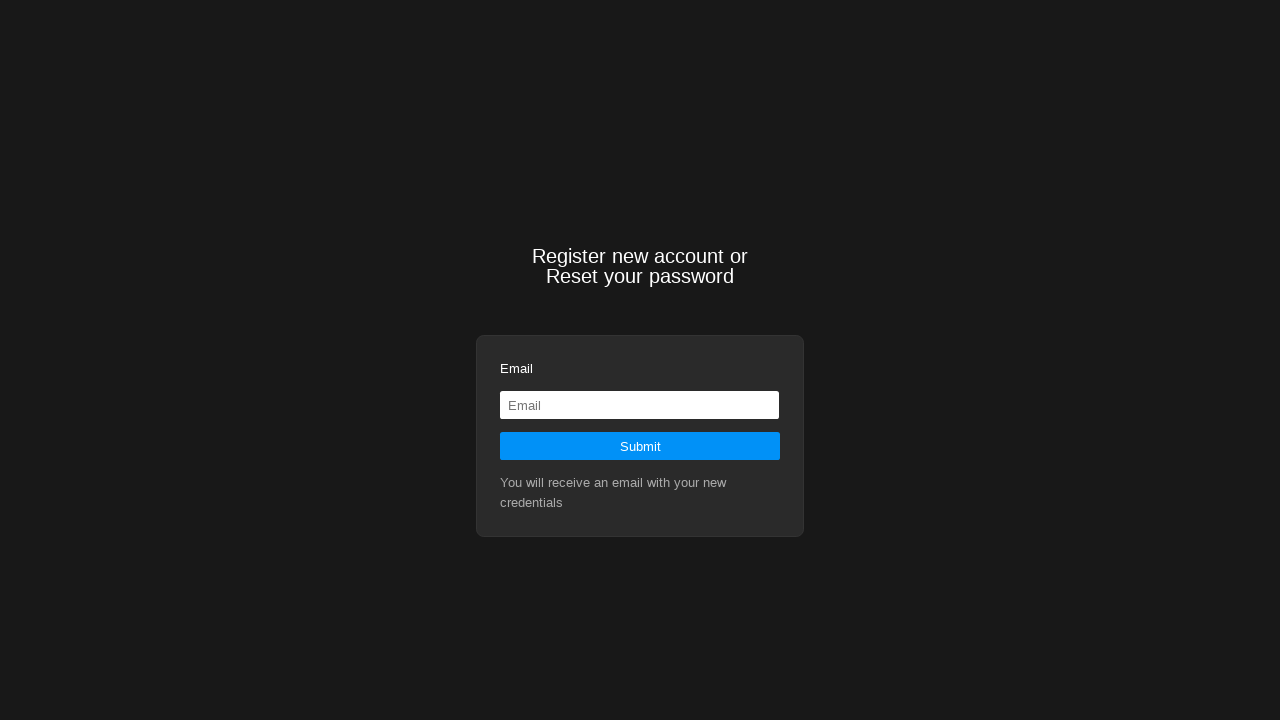